Tests drag and drop functionality by dragging a draggable element and dropping it onto a droppable target area within an iframe

Starting URL: https://jqueryui.com/droppable/

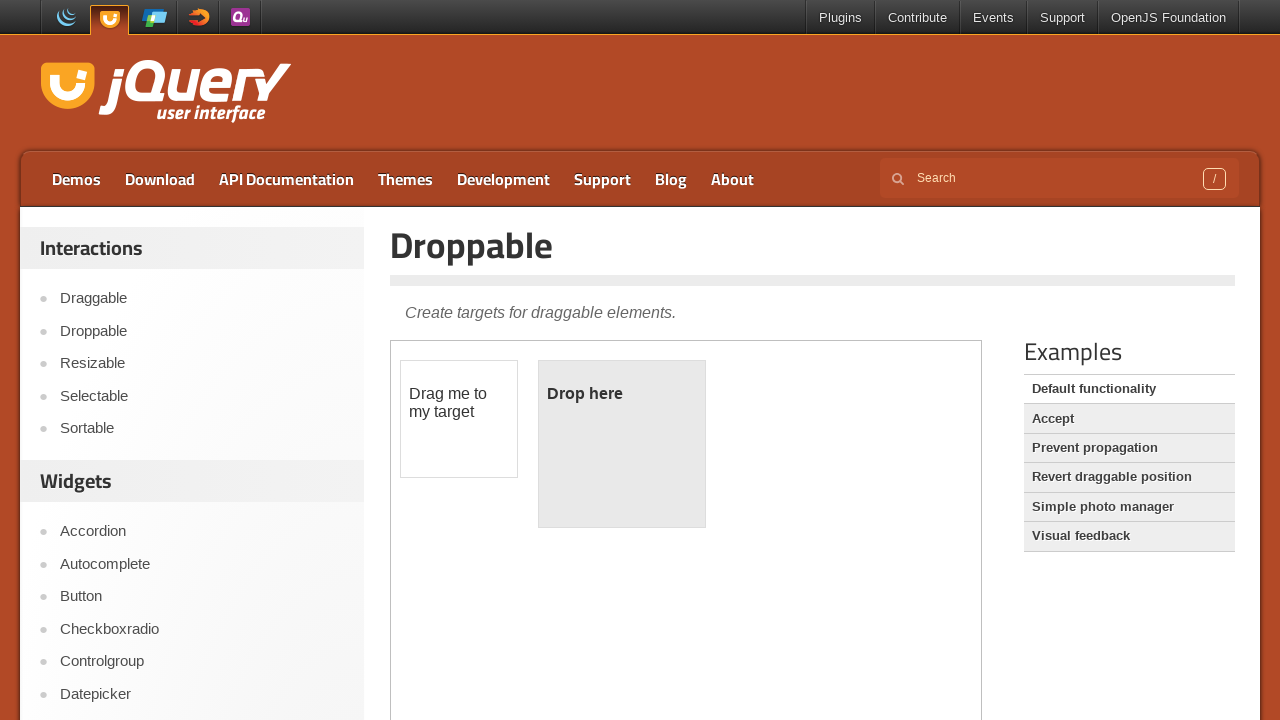

Navigated to jQuery UI droppable demo page
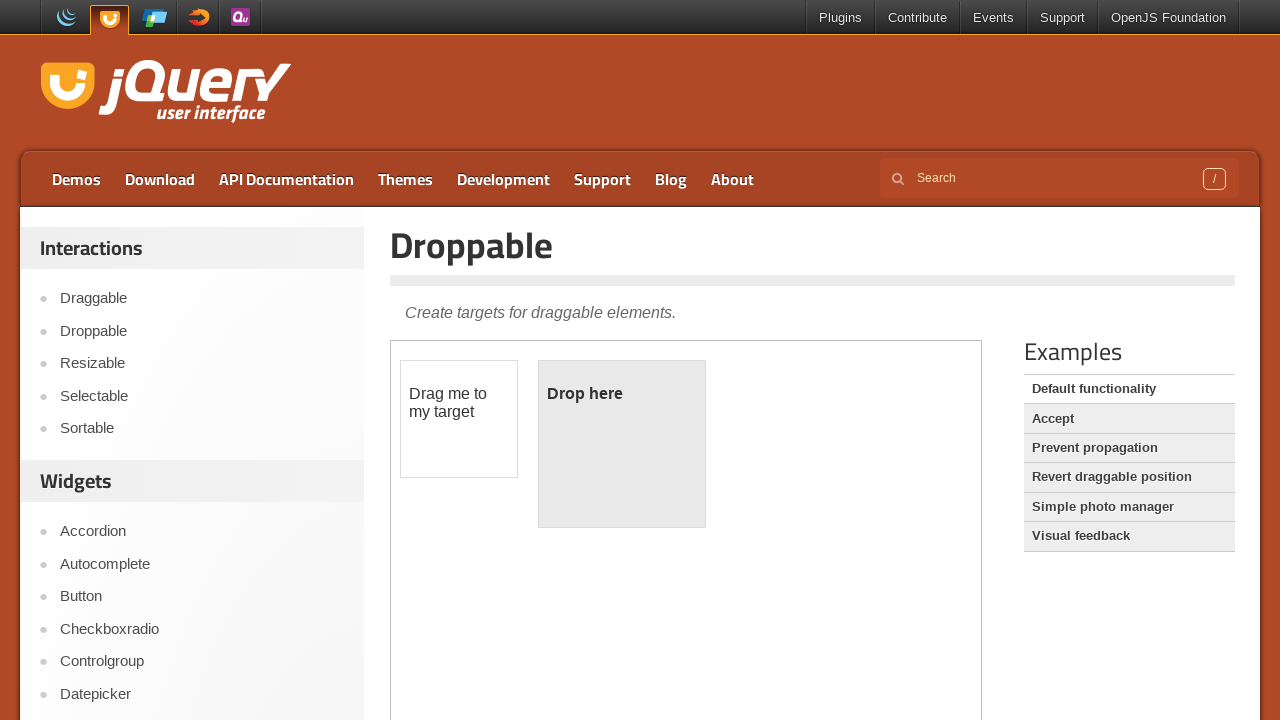

Located the iframe containing drag and drop demo
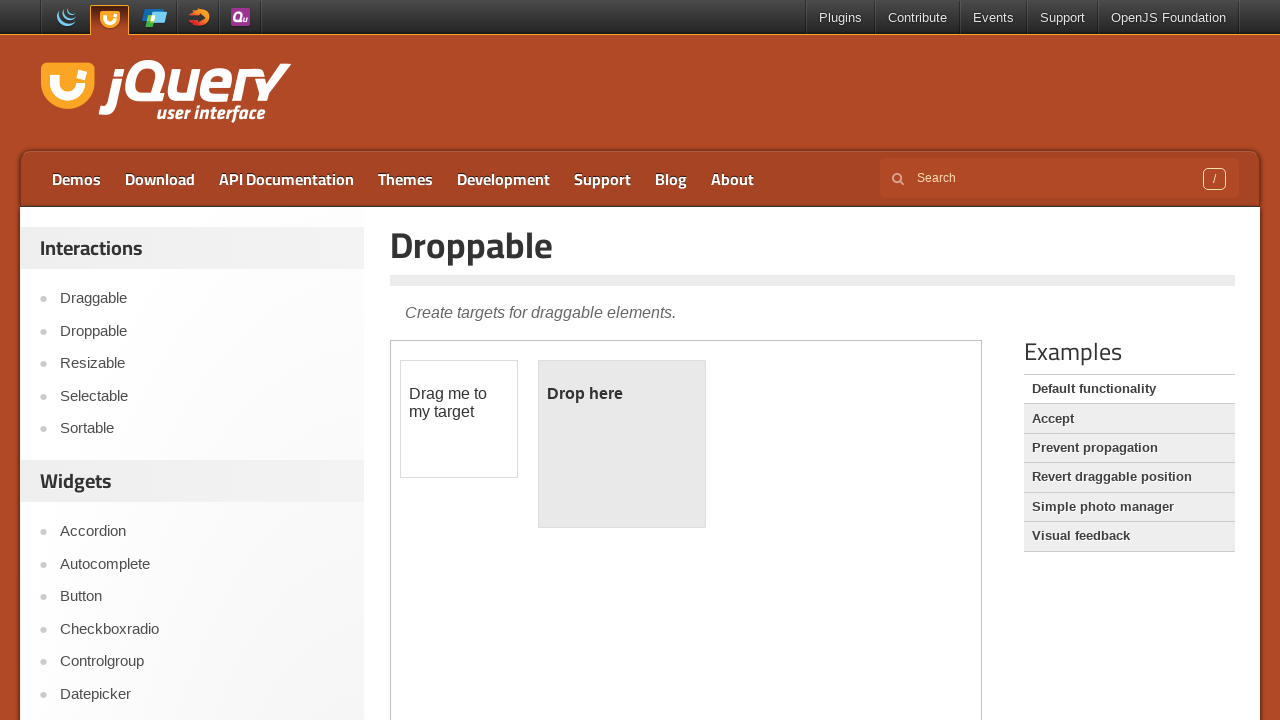

Located the draggable element
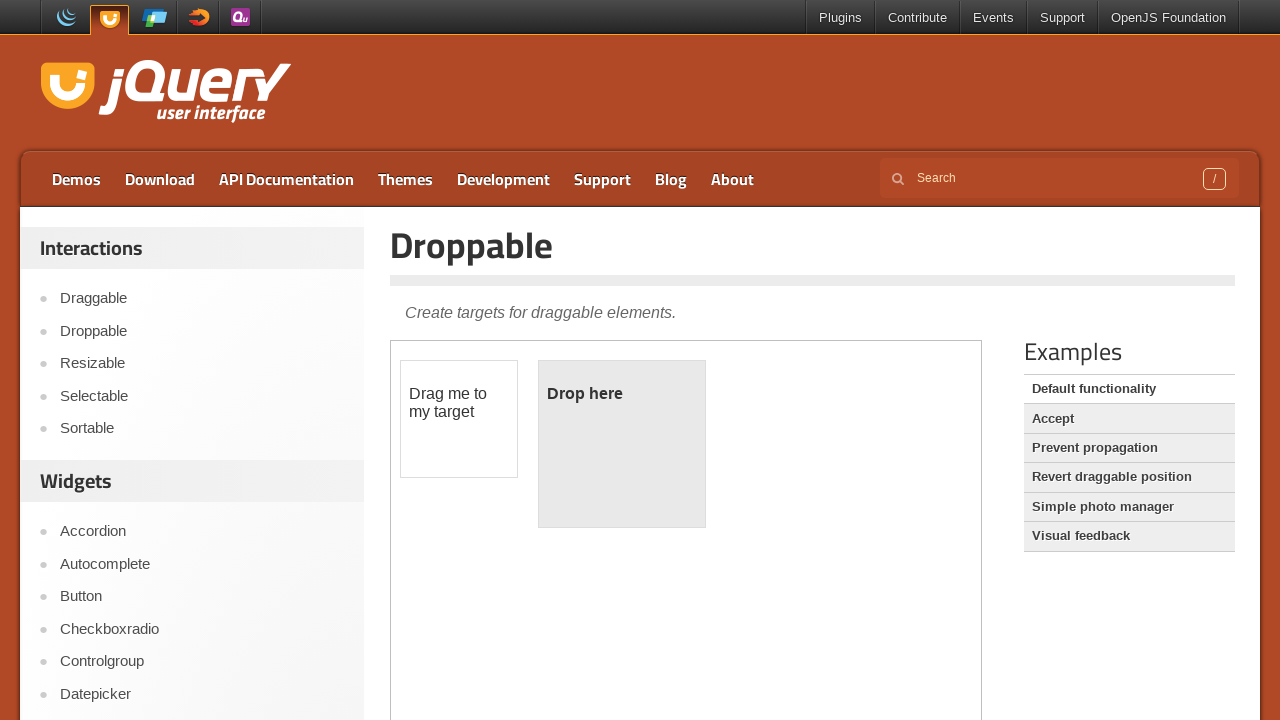

Located the droppable target element
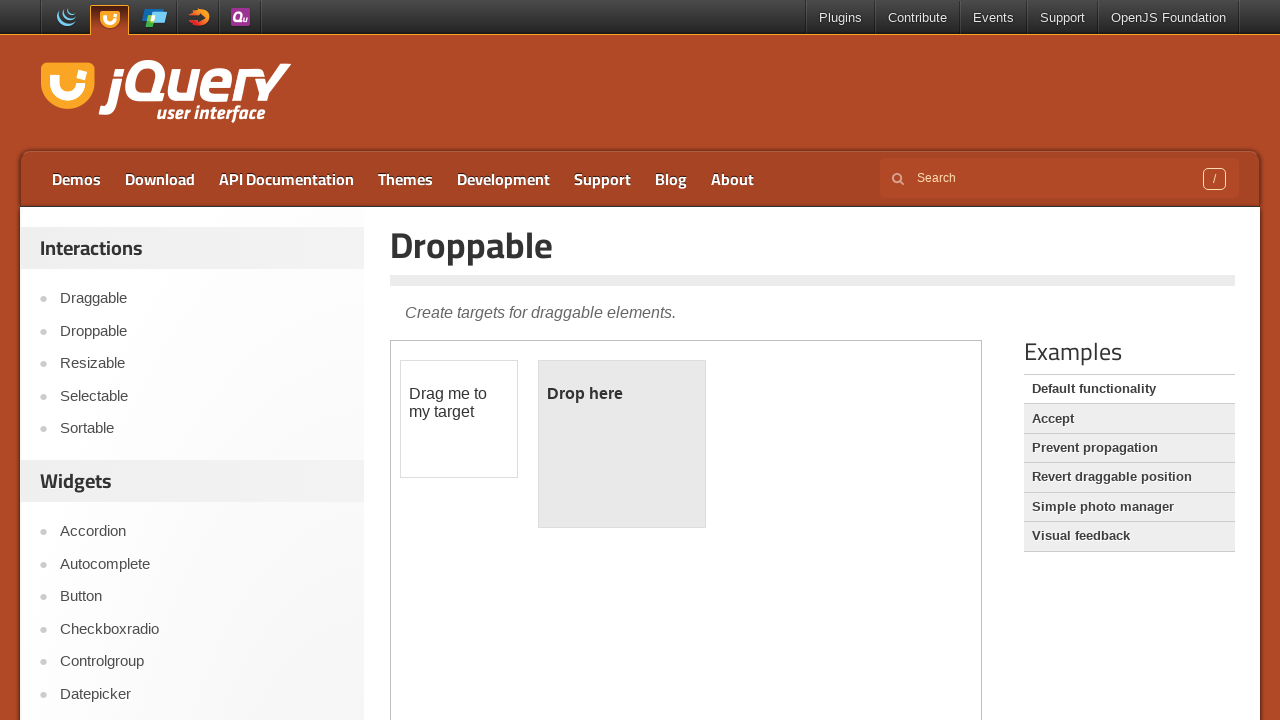

Dragged the draggable element and dropped it onto the droppable target at (622, 444)
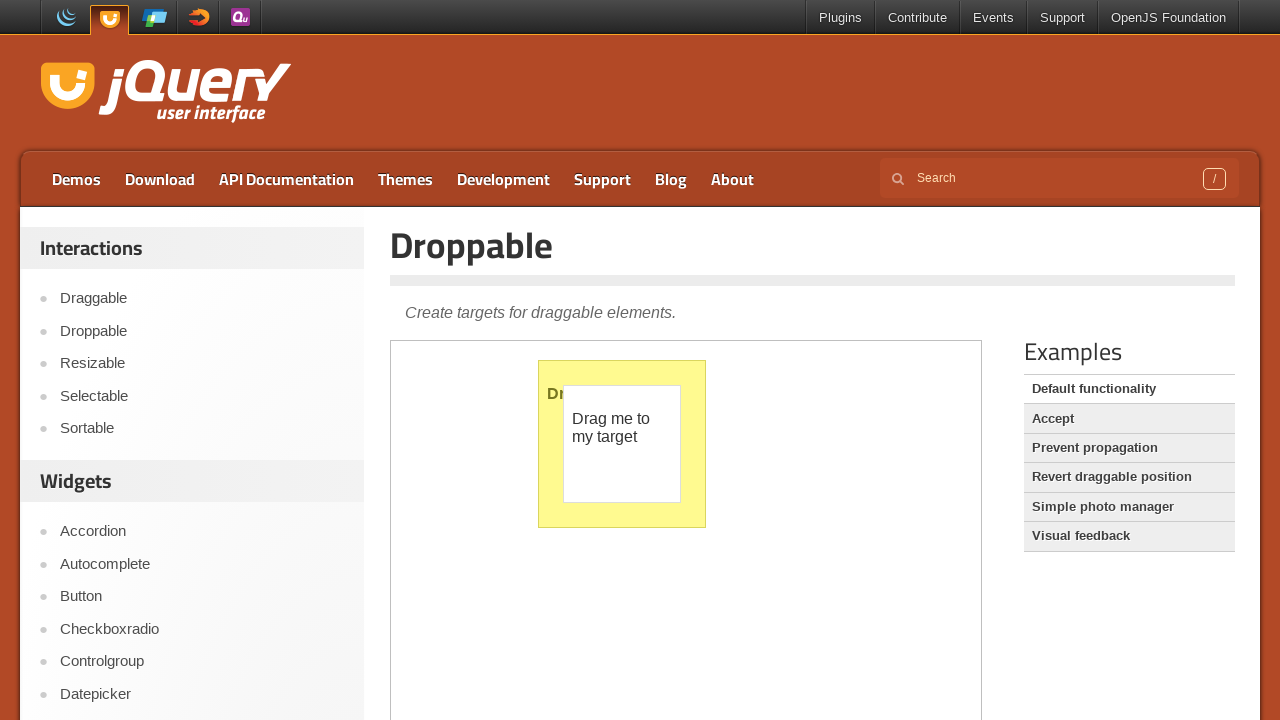

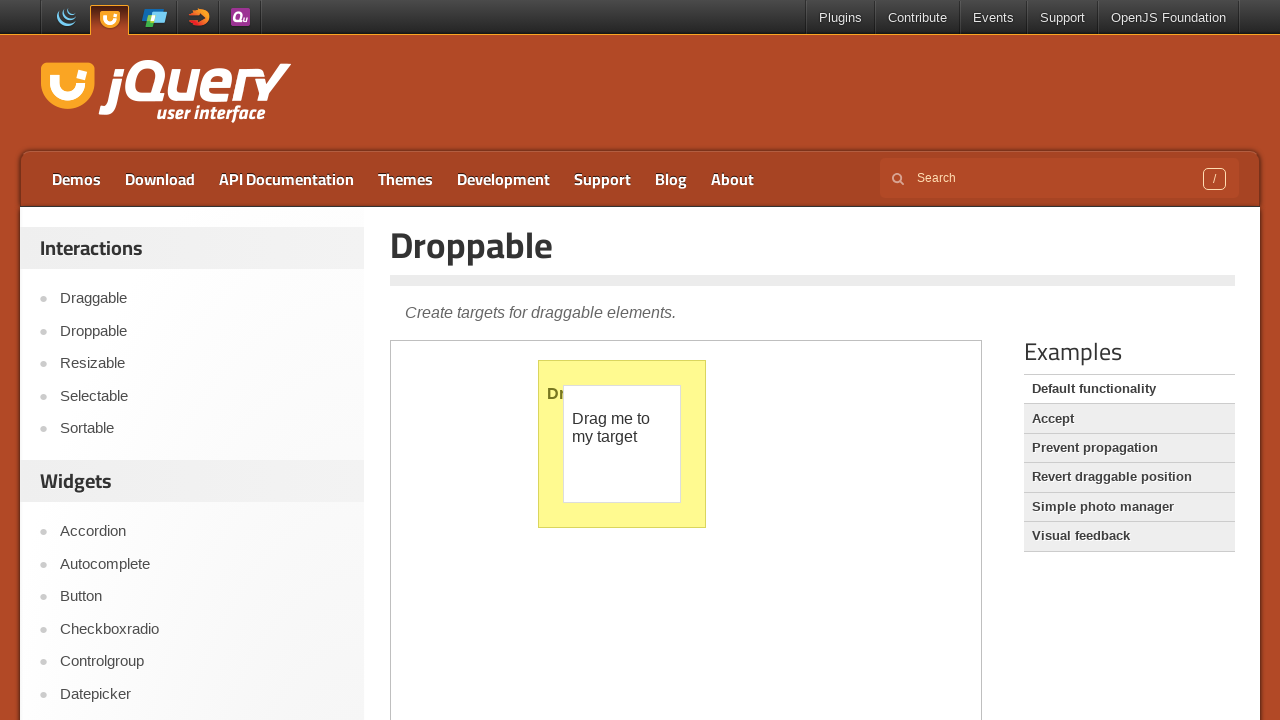